Tests JavaScript prompt alert by clicking prompt button, entering text, and accepting the dialog

Starting URL: https://the-internet.herokuapp.com/javascript_alerts

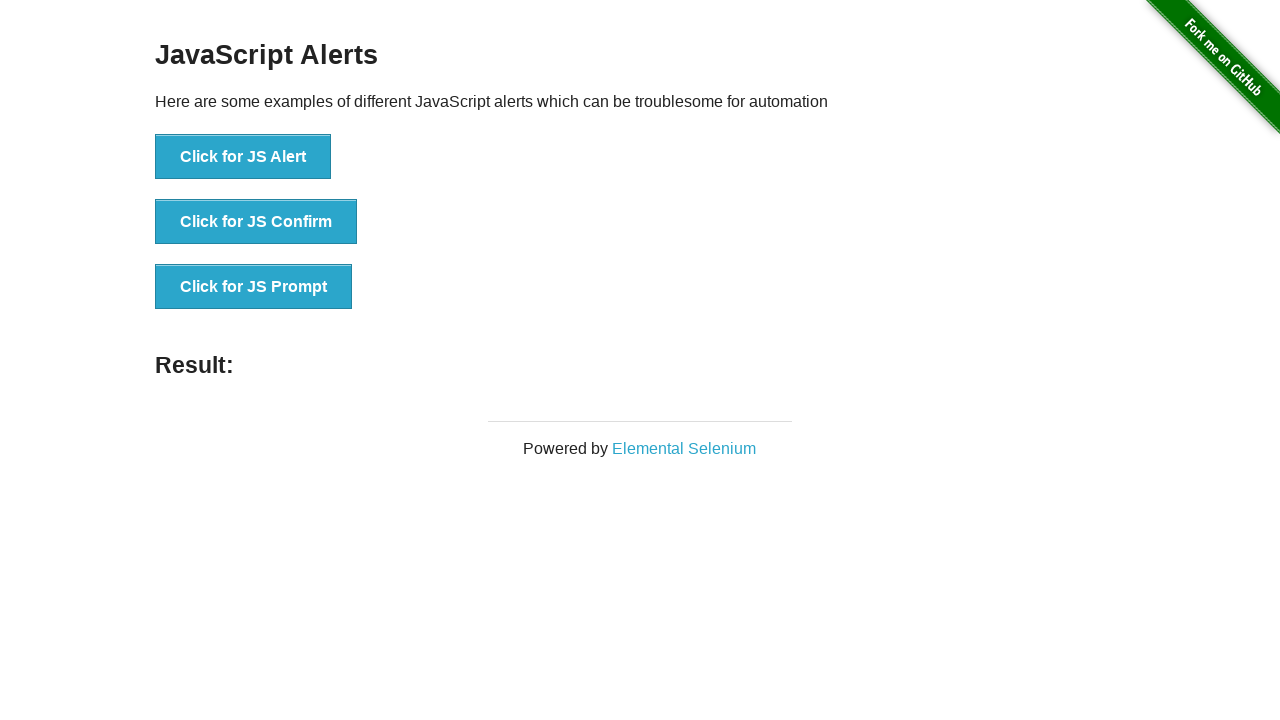

Registered dialog handler to accept prompt and enter 'Message'
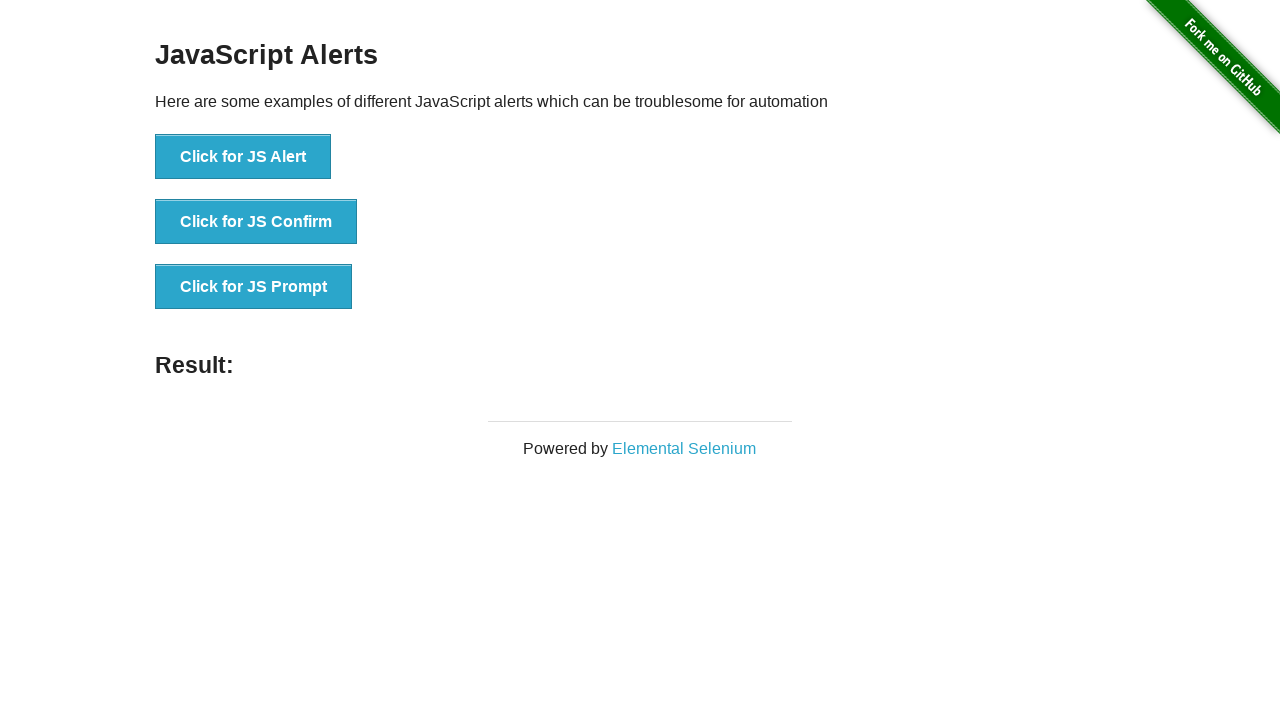

Clicked 'Click for JS Prompt' button to trigger JavaScript prompt alert at (254, 287) on xpath=//button[text()='Click for JS Prompt']
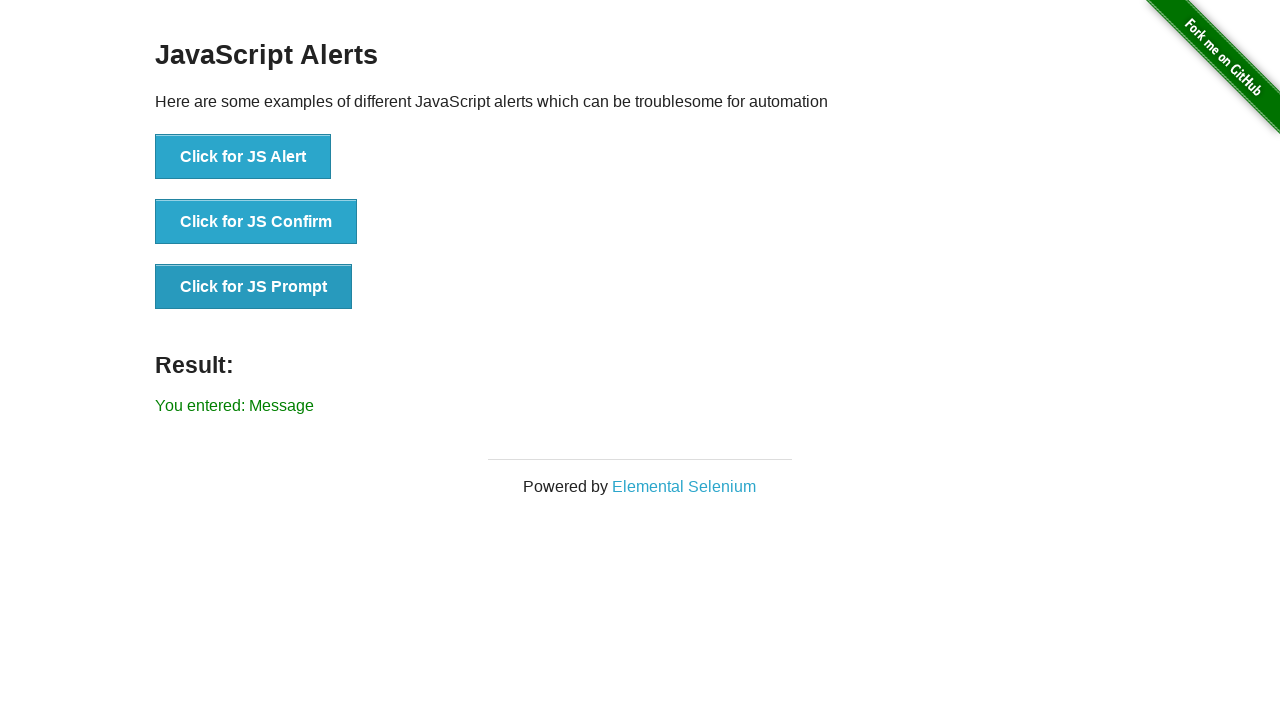

Verified prompt result text displays 'You entered: Message'
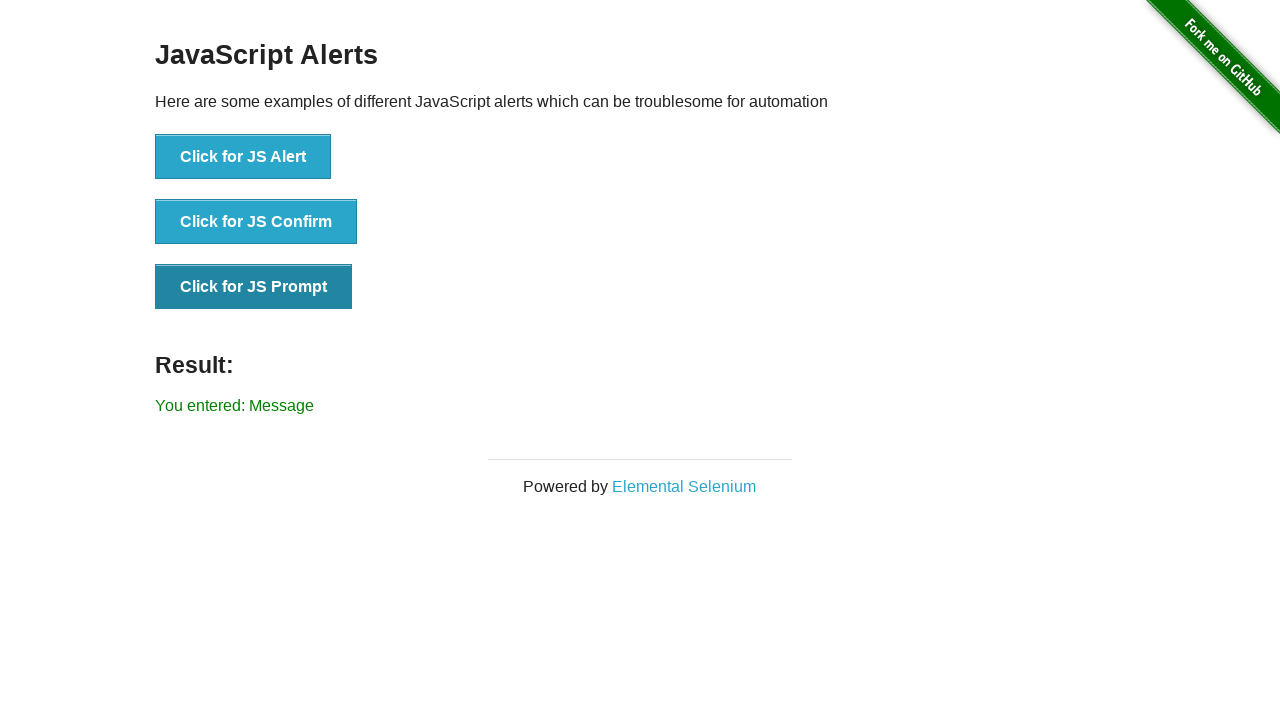

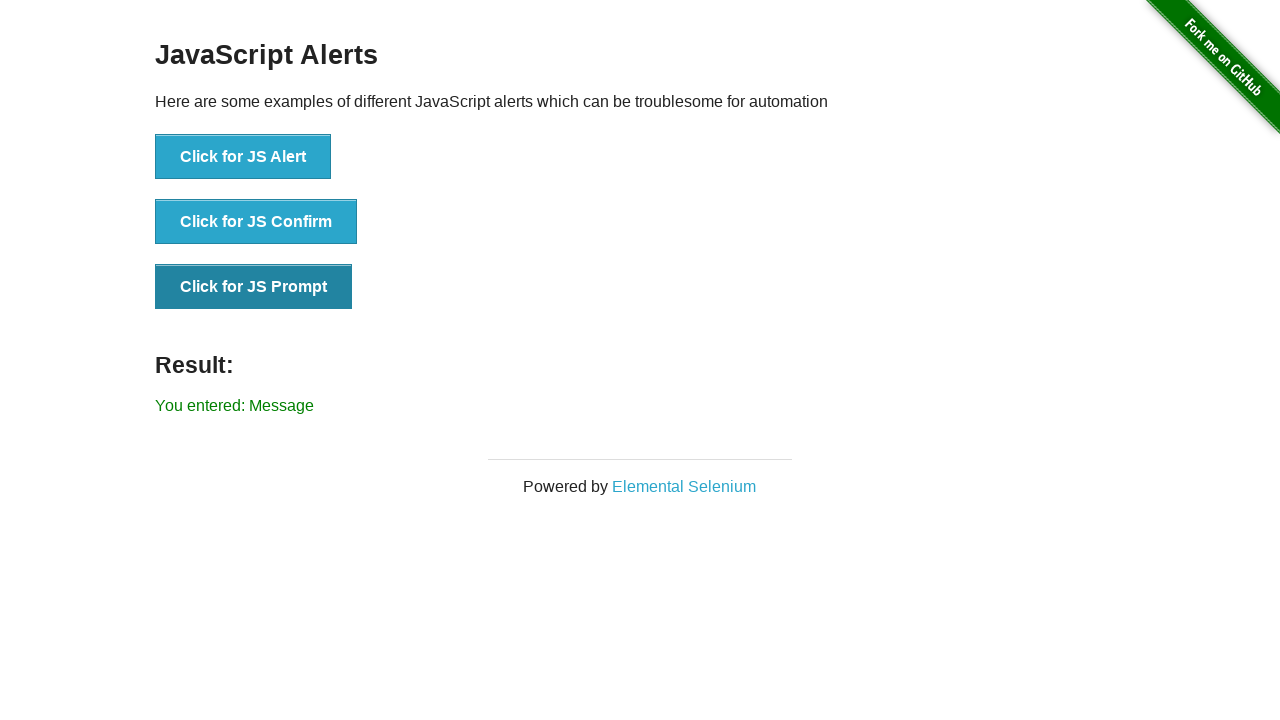